Tests dropdown menu functionality by selecting options using different methods: by index, by visible text, and by value on the Old Style Select Menu

Starting URL: https://demoqa.com/select-menu

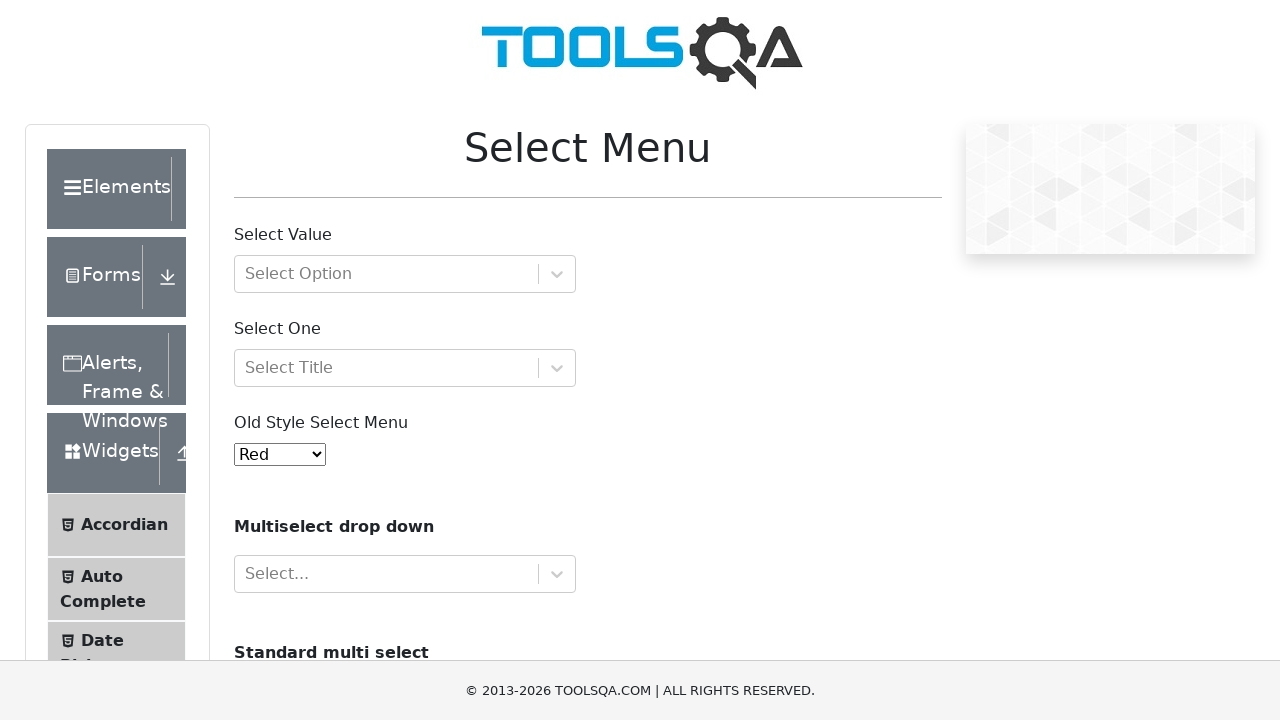

Selected 'Purple' option by index 4 from dropdown menu on #oldSelectMenu
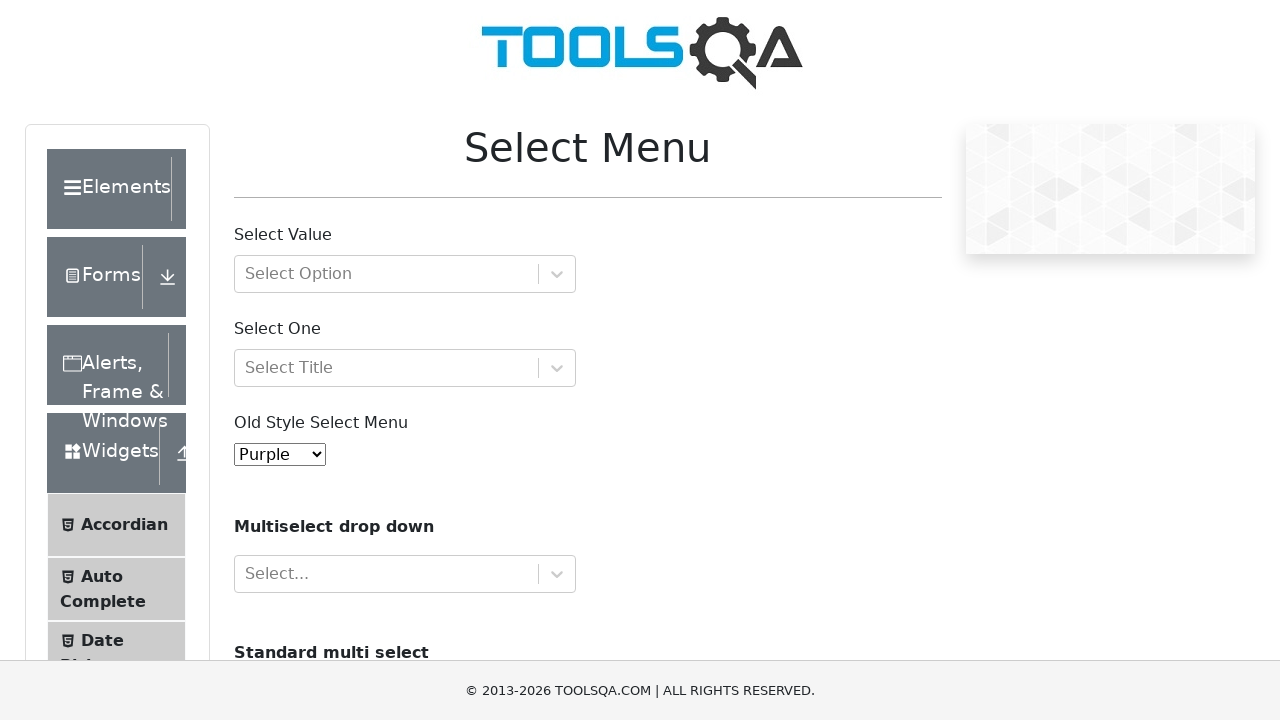

Selected 'Magenta' option by visible text from dropdown menu on #oldSelectMenu
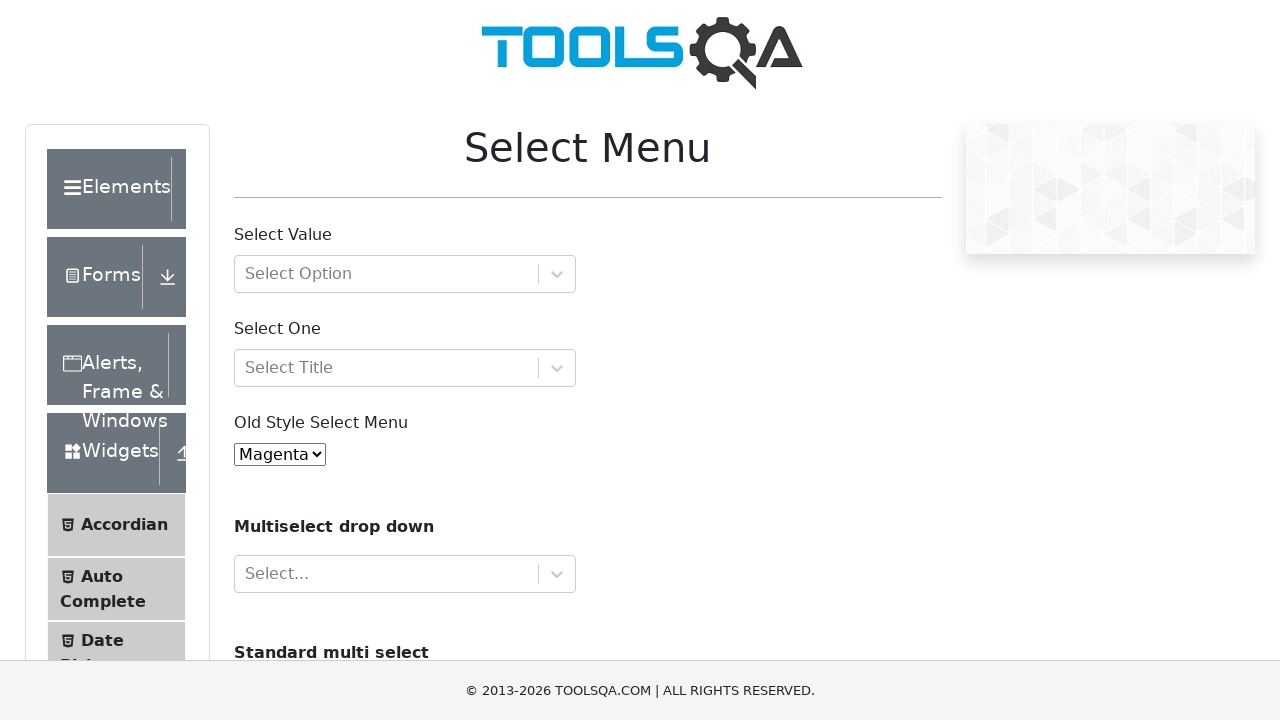

Selected option with value '6' from dropdown menu on #oldSelectMenu
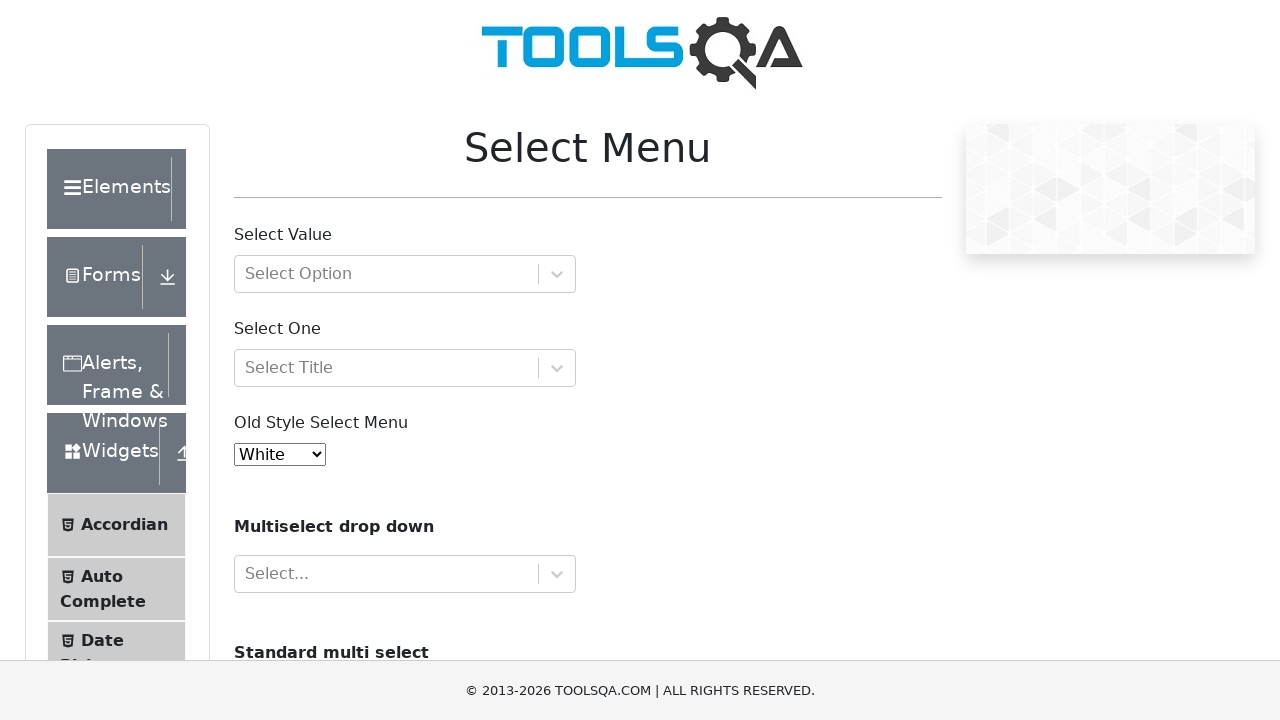

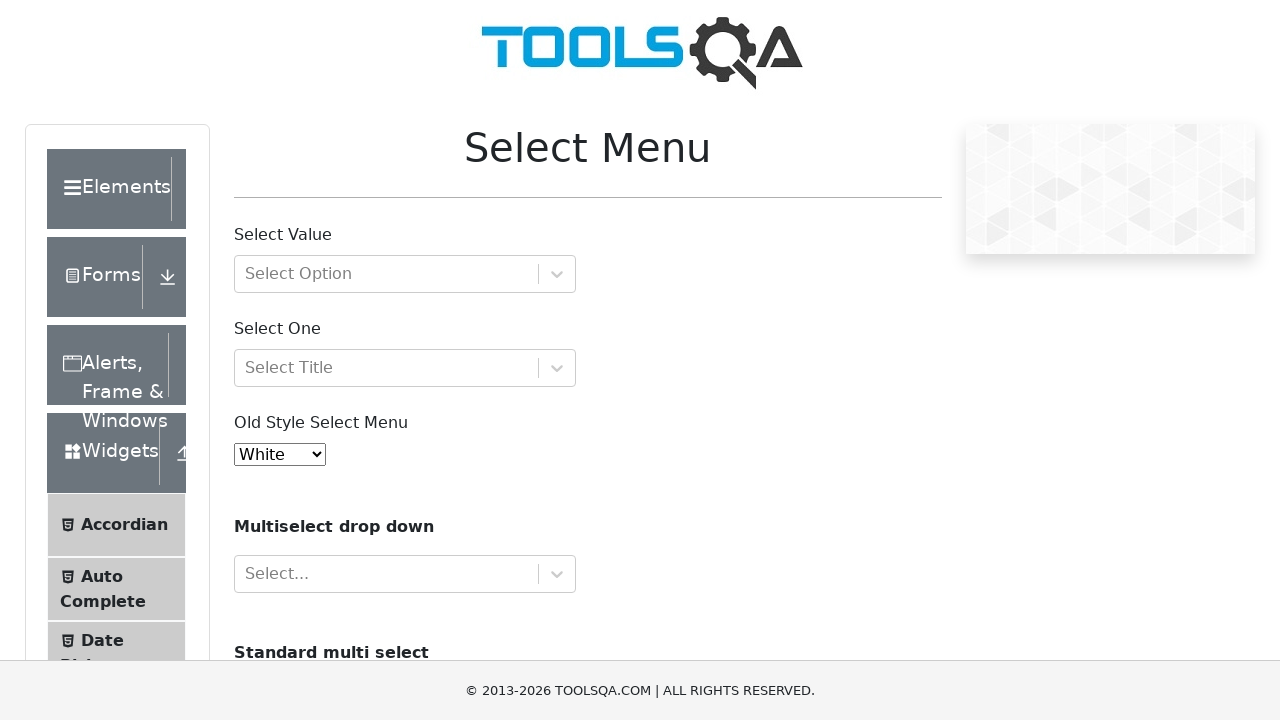